Tests iframe navigation and content interaction by clicking on iframe link, switching to iframe context, verifying text content, and switching back to main context

Starting URL: http://the-internet.herokuapp.com/frames

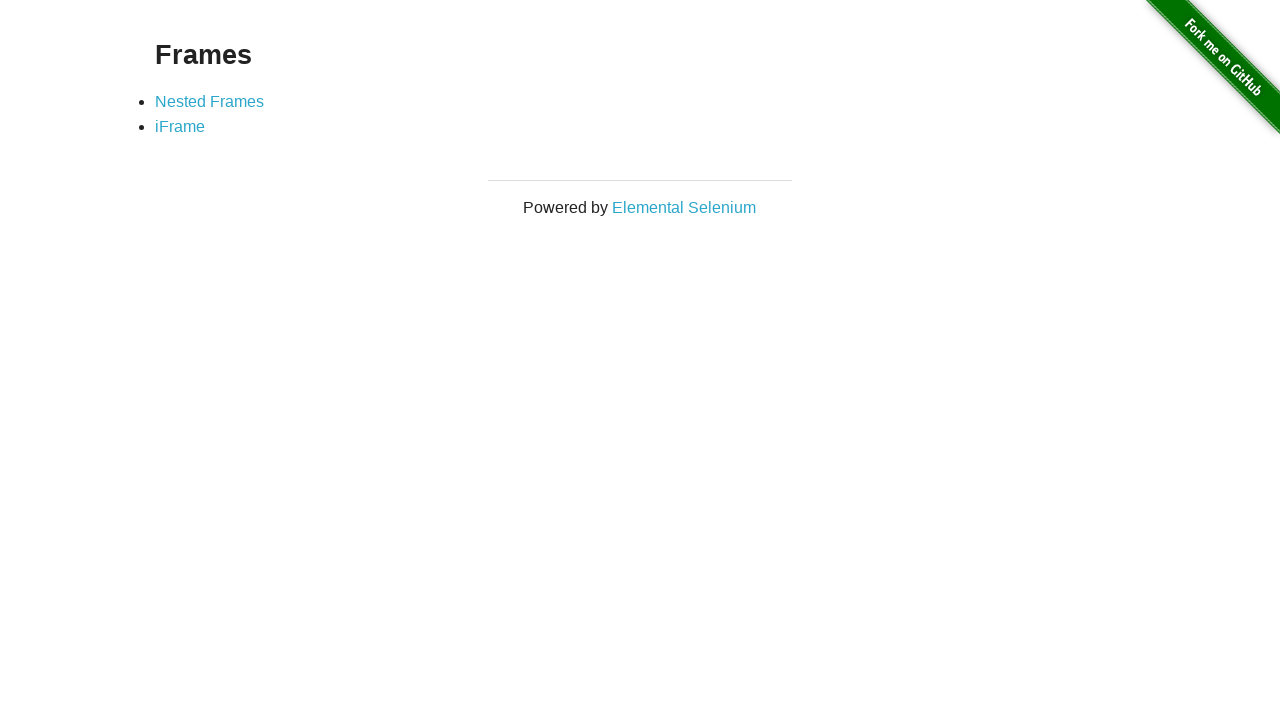

Clicked on iframe link at (180, 127) on xpath=//a[contains(@href, '/iframe')]
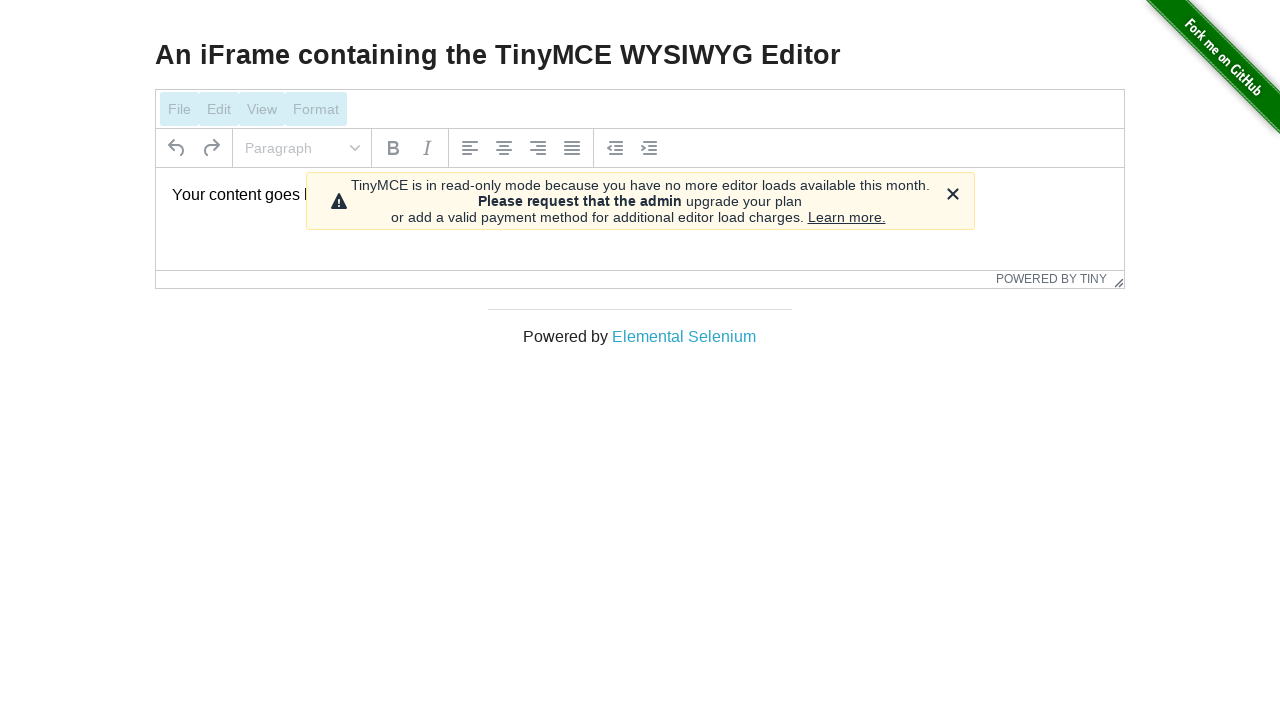

Page with iframe loaded - header text found
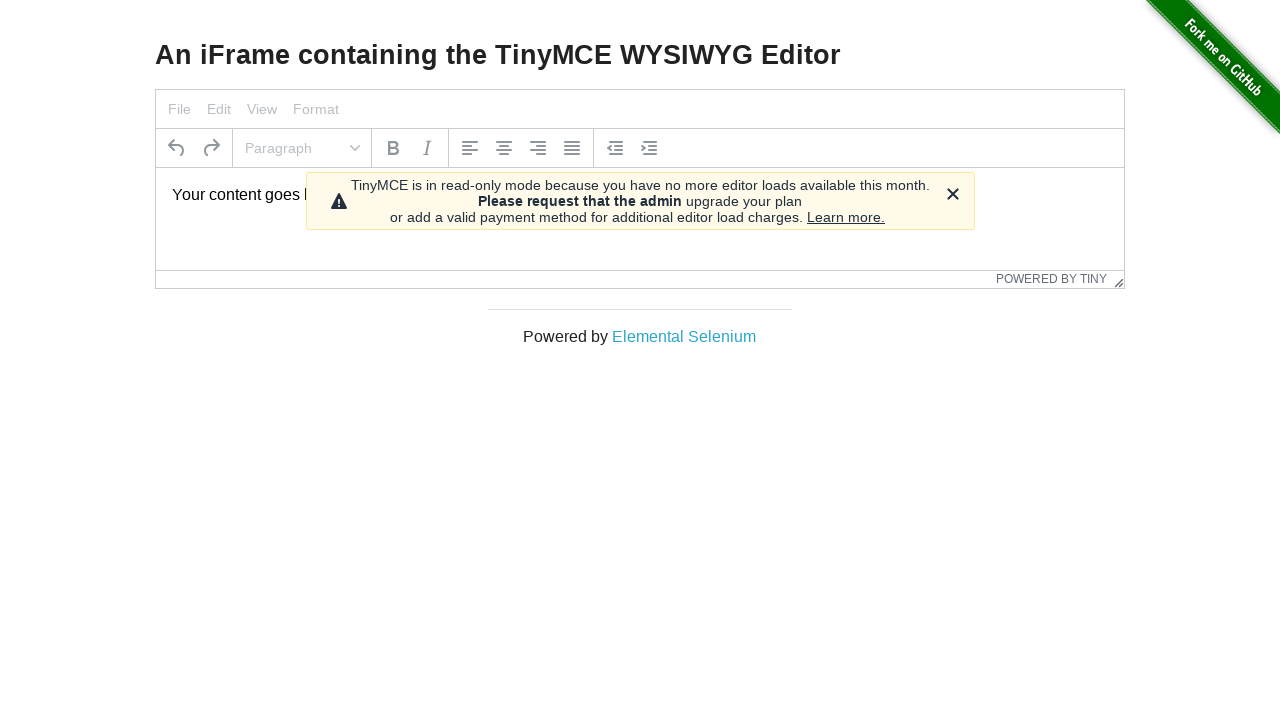

Located iframe and switched to iframe context
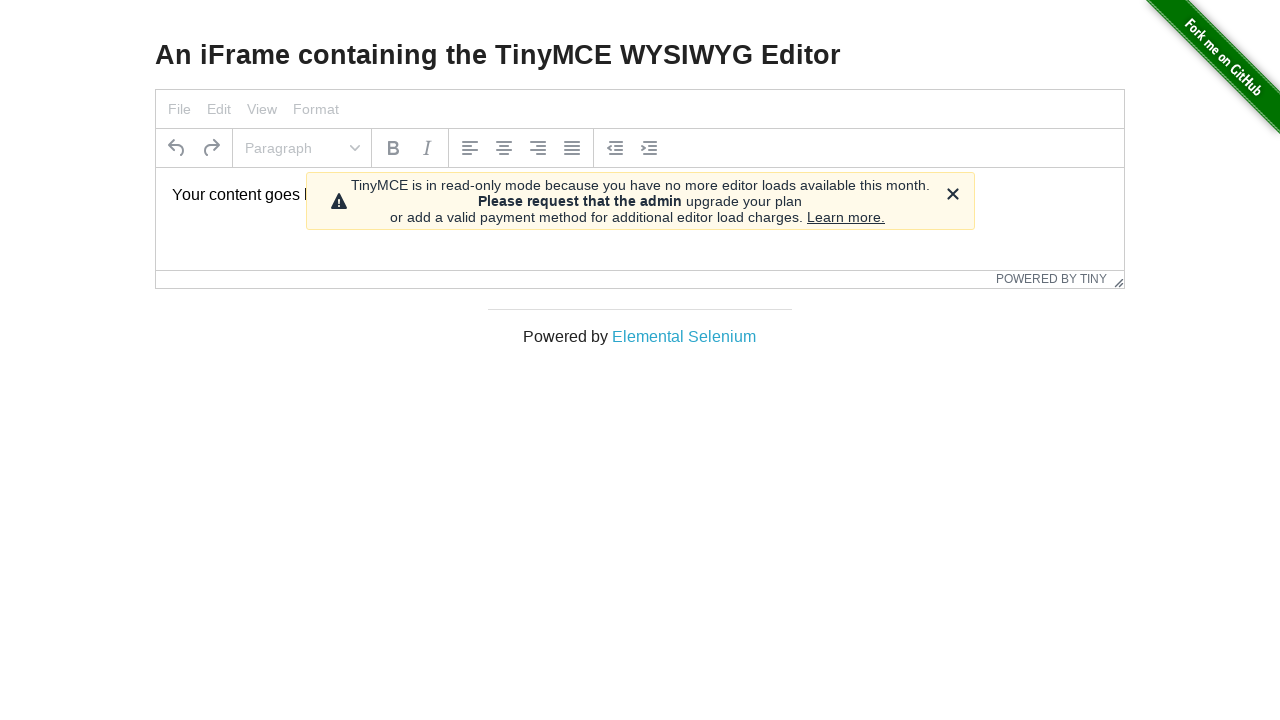

Verified text content element exists inside iframe
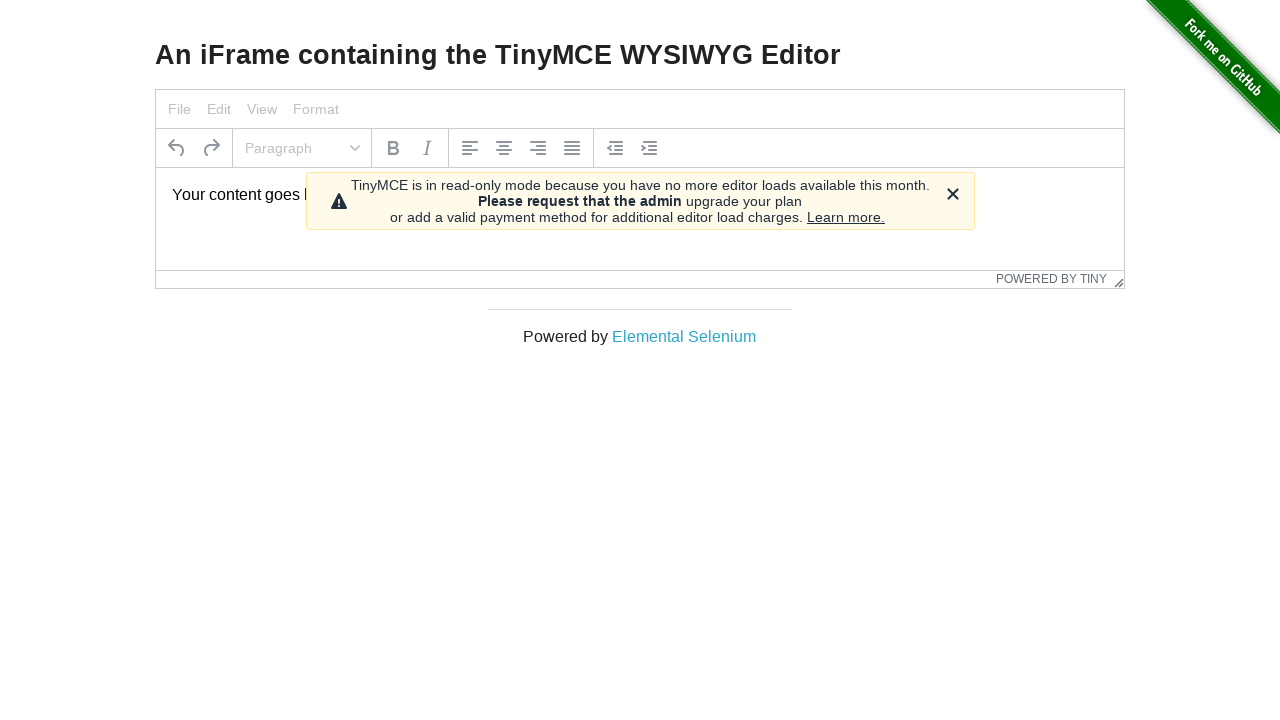

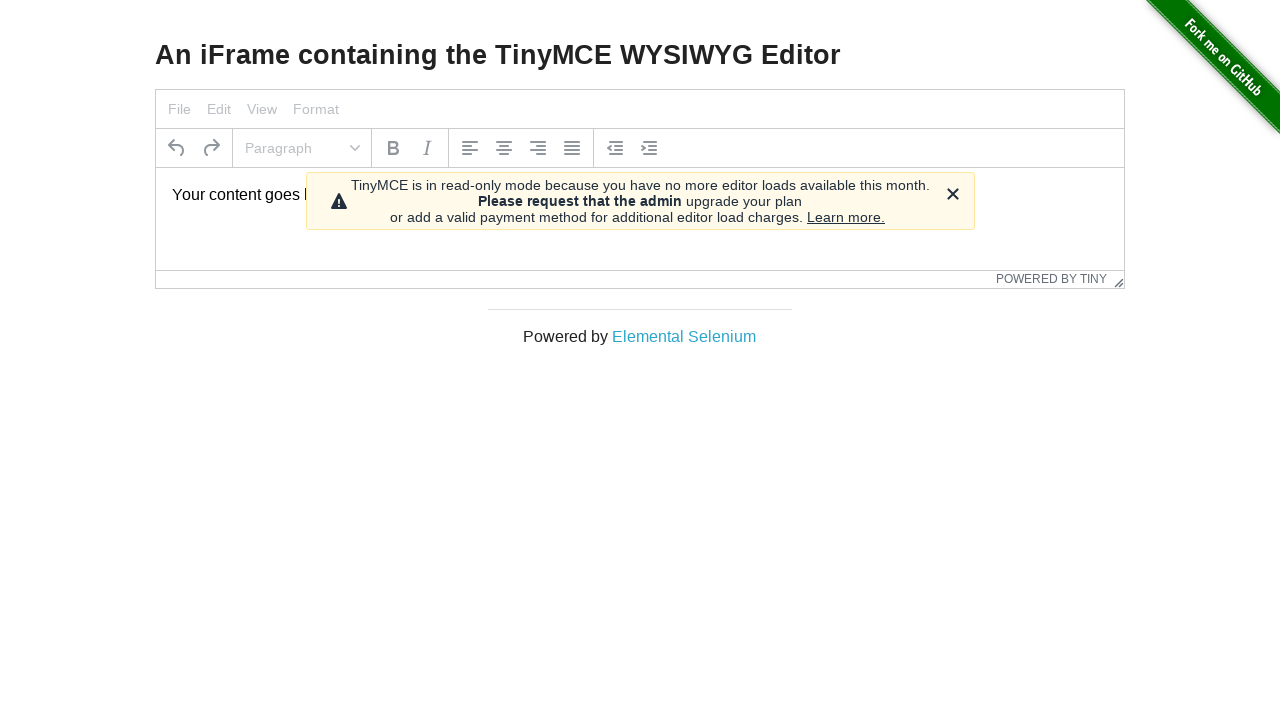